Tests adding two different monitors to the shopping cart - first an Apple monitor 24, then an ASUS Full HD monitor, and verifies both appear in the cart.

Starting URL: https://www.demoblaze.com/

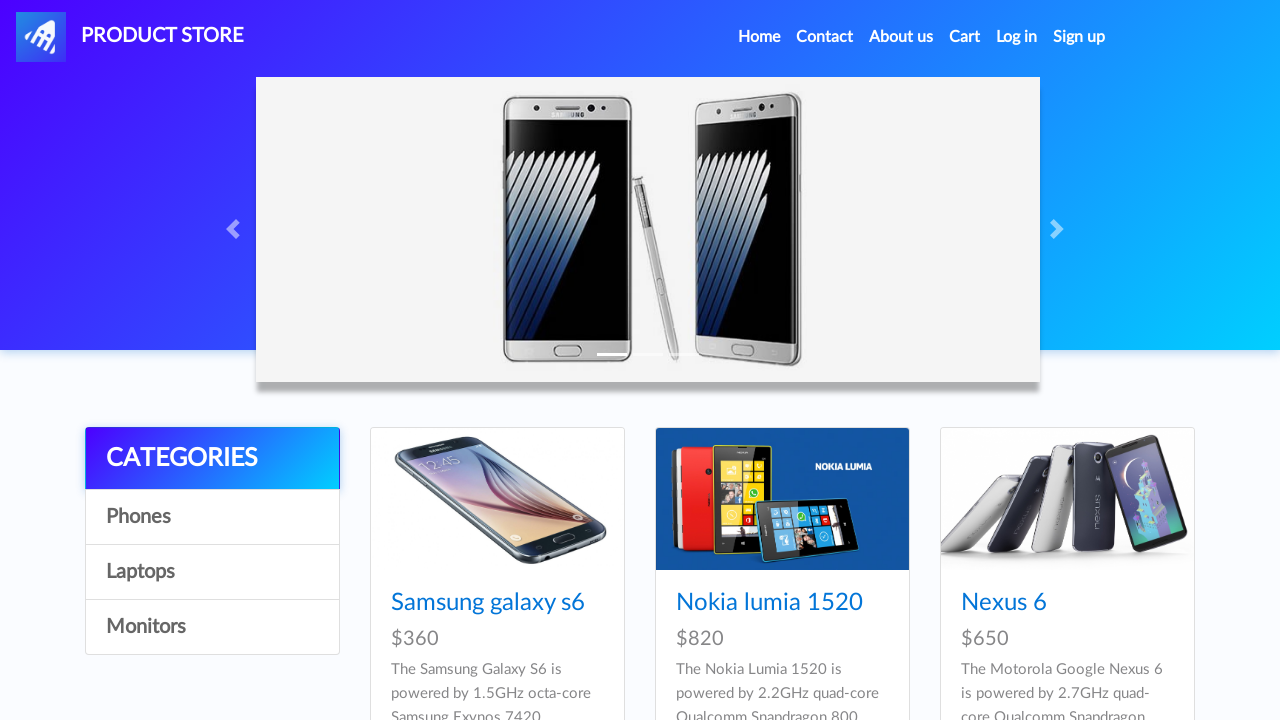

Set up dialog handler for alerts
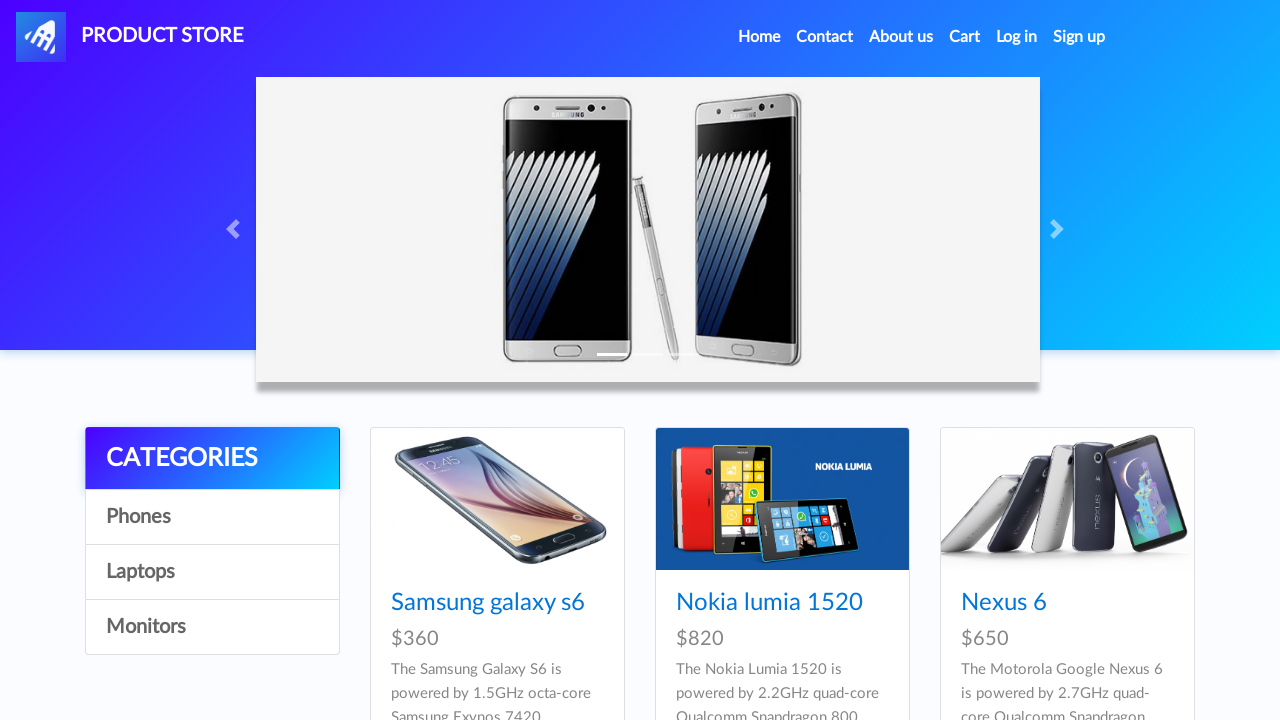

Clicked on Monitors category at (212, 627) on xpath=//a[contains(text(),'Monitors')]
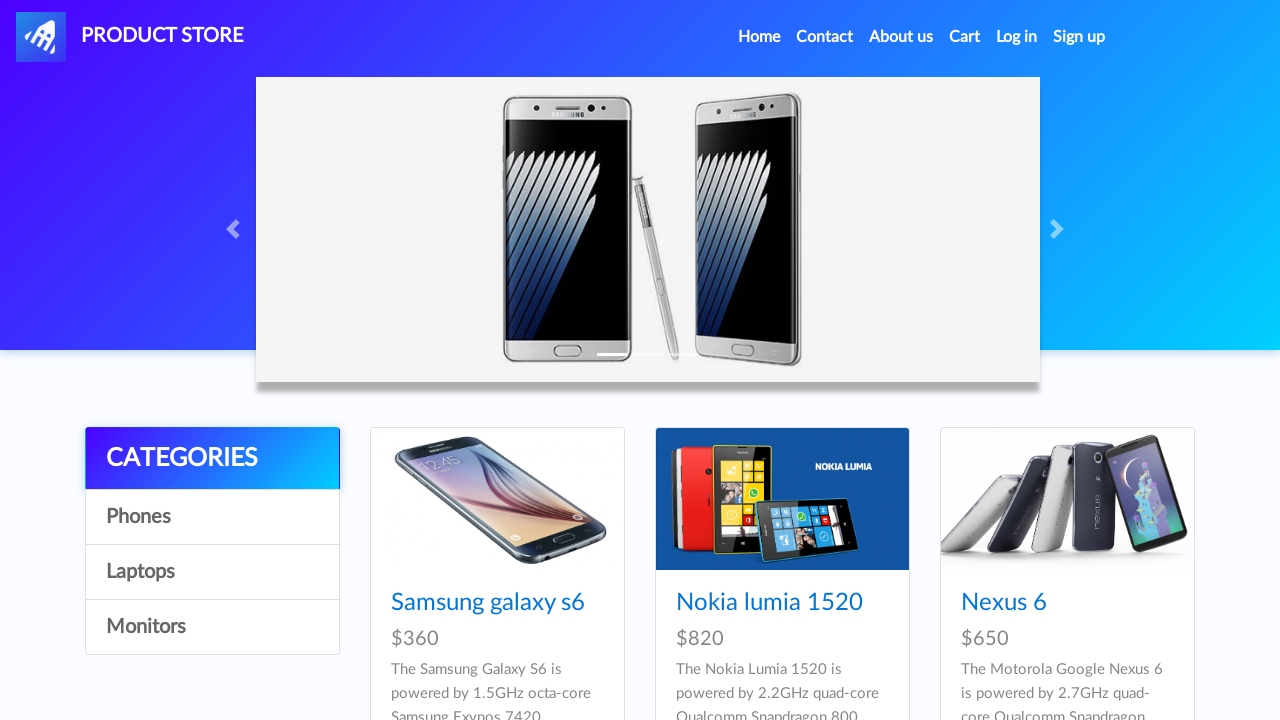

Waited 2 seconds for Monitors page to load
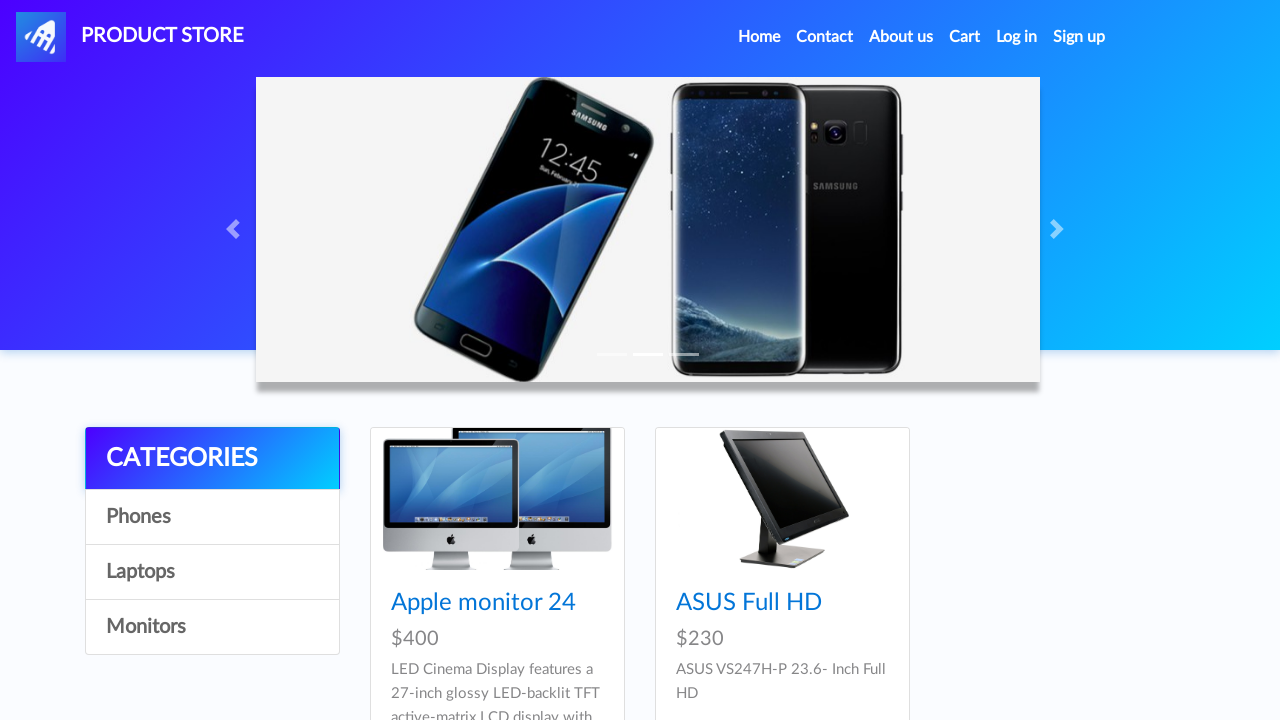

Clicked on Apple monitor 24 at (484, 603) on xpath=//*[@id='tbodyid']/div[1]/div/div/h4/a
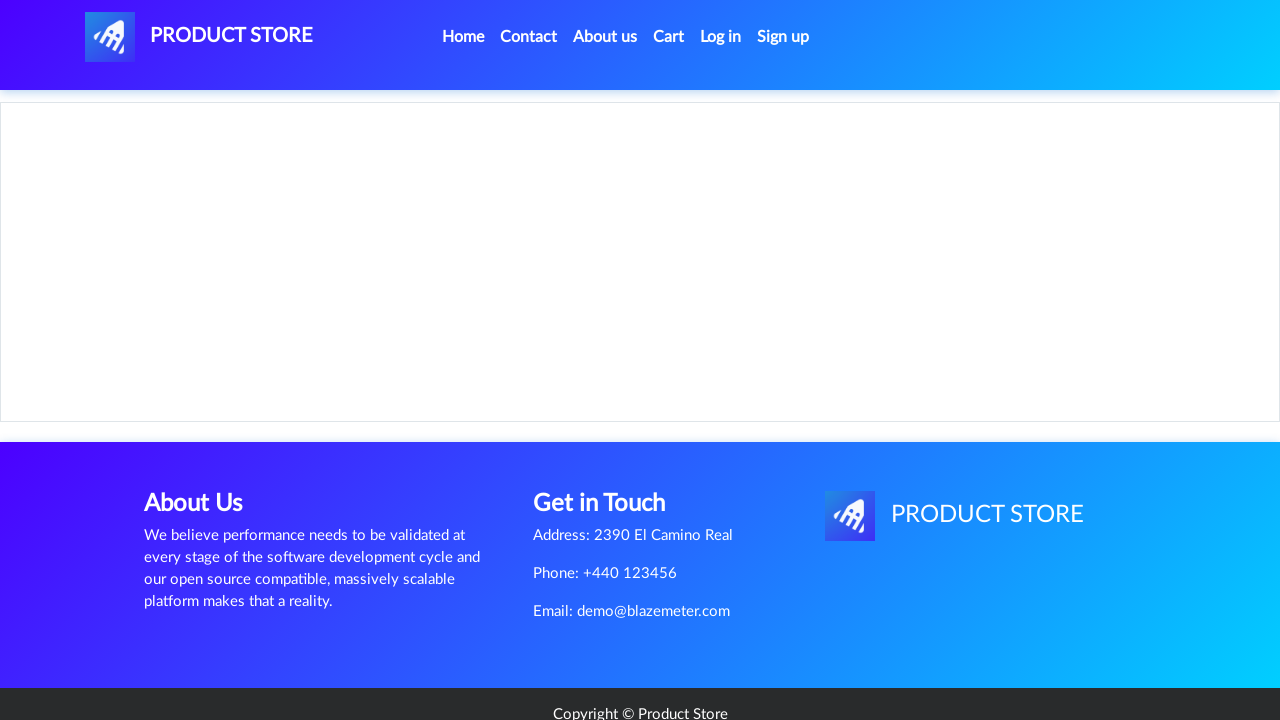

Waited 2 seconds for monitor details to load
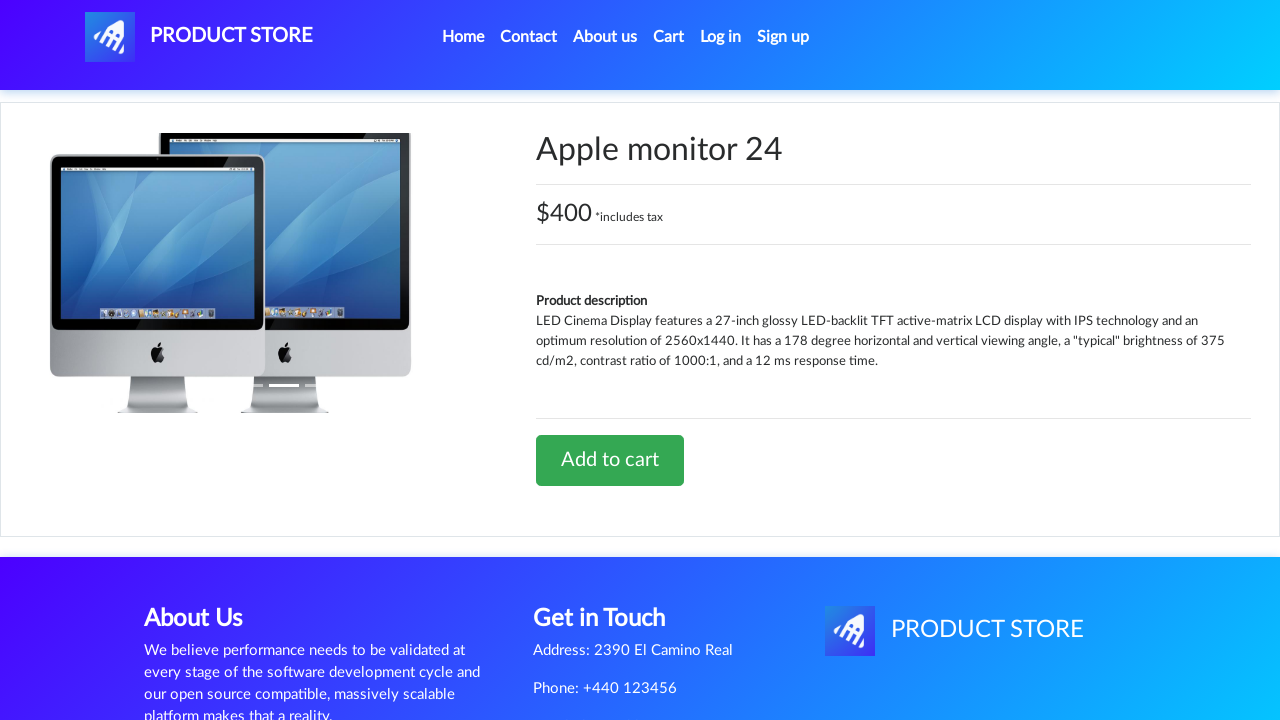

Clicked Add to cart button for Apple monitor 24 at (610, 460) on xpath=//*[@id='tbodyid']/div[2]/div/a
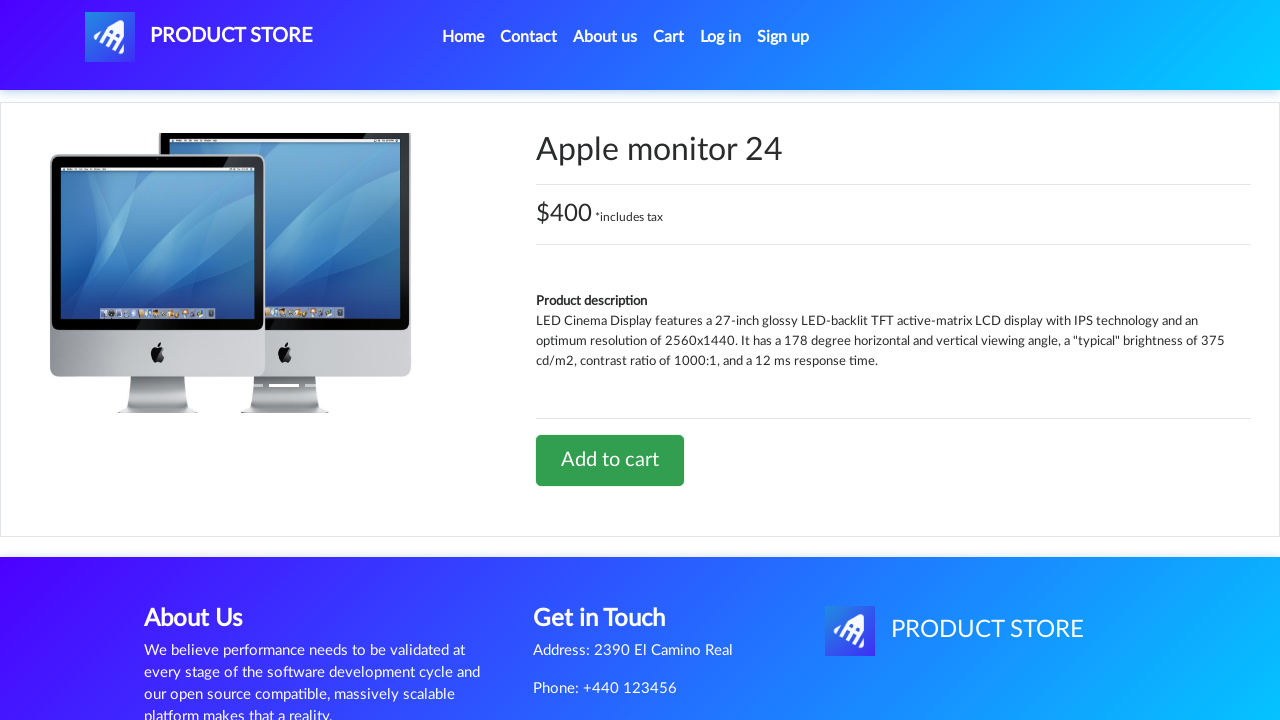

Waited 3 seconds for item to be added to cart
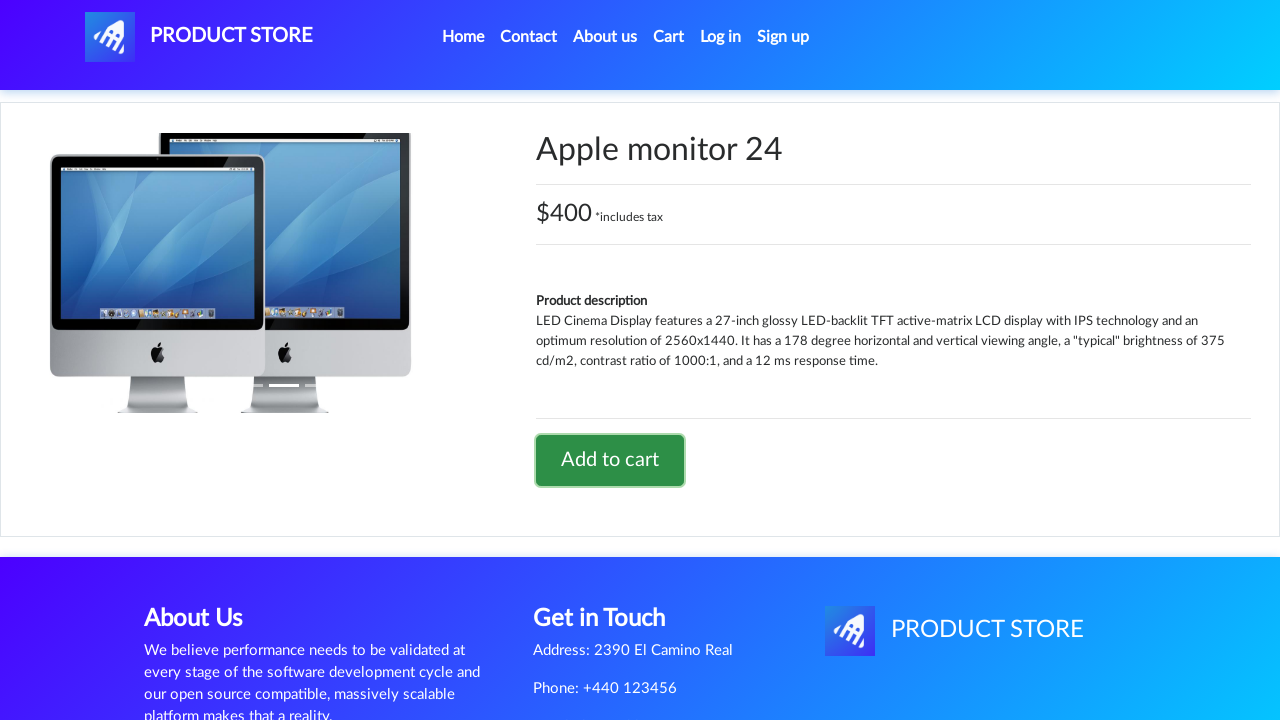

Clicked on Home link at (463, 37) on xpath=//*[@id='navbarExample']/ul/li[1]/a
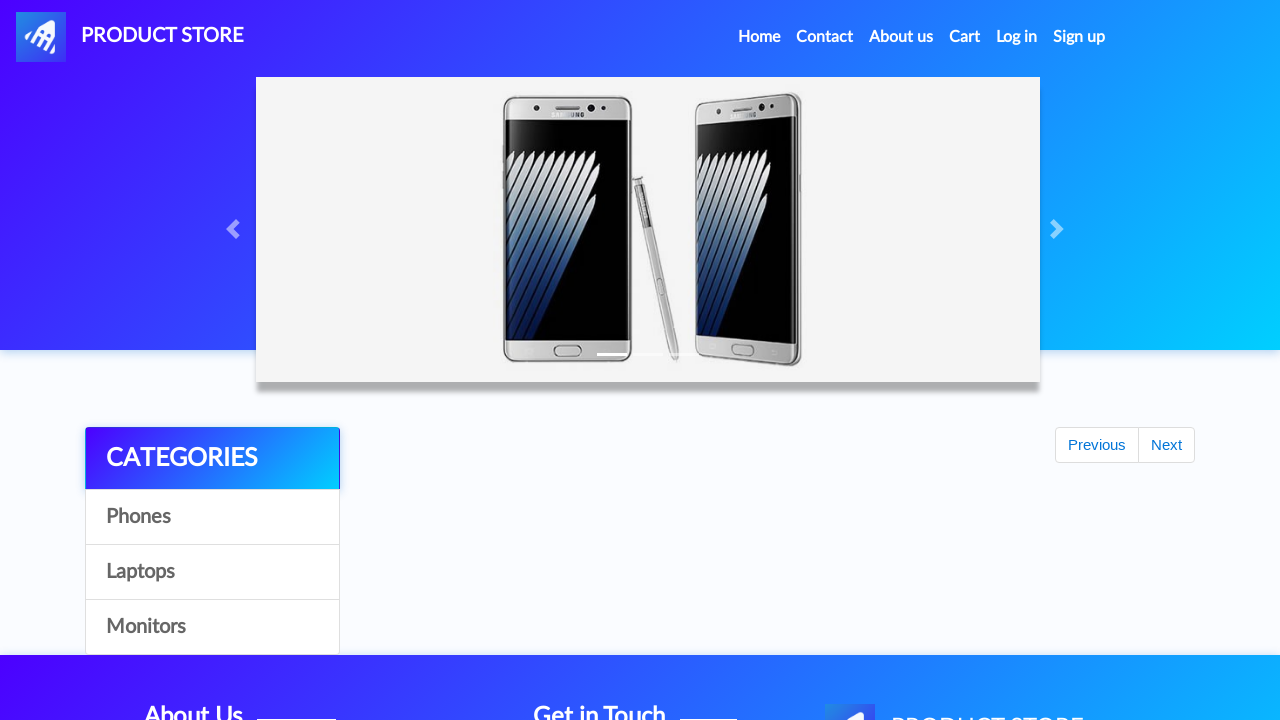

Waited 2 seconds for Home page to load
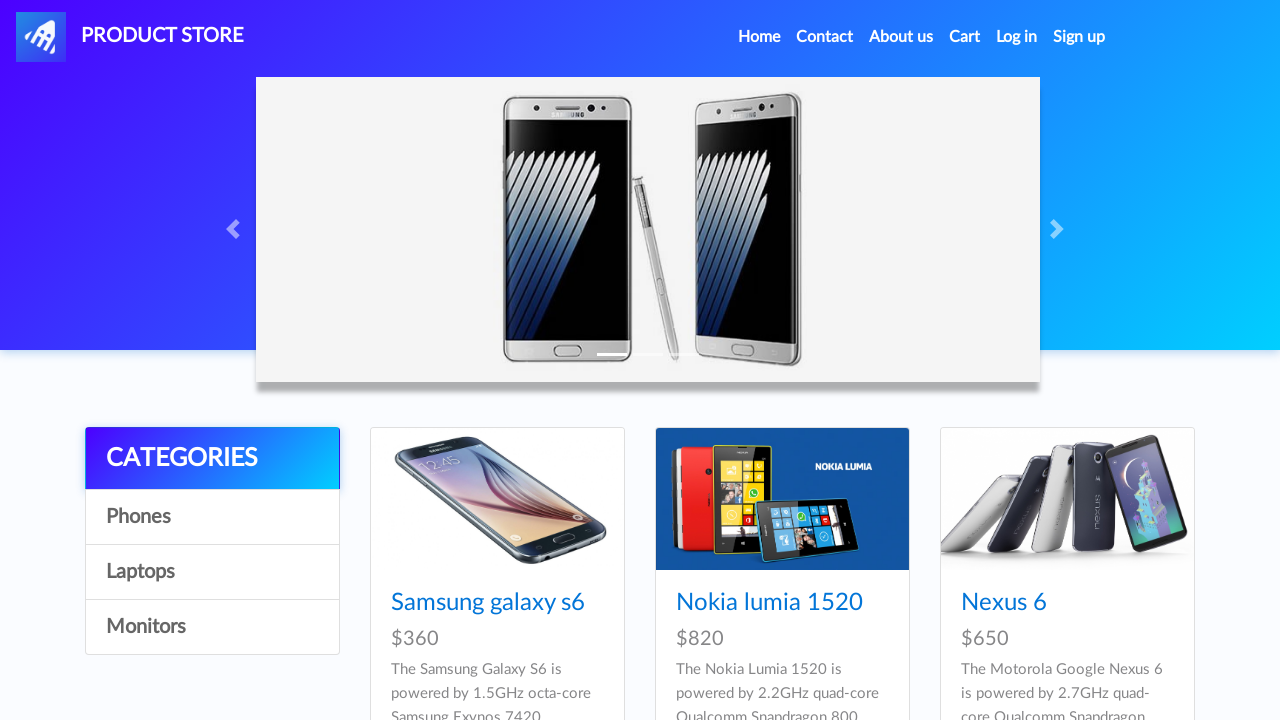

Clicked on Monitors category again at (212, 627) on xpath=//a[contains(text(),'Monitors')]
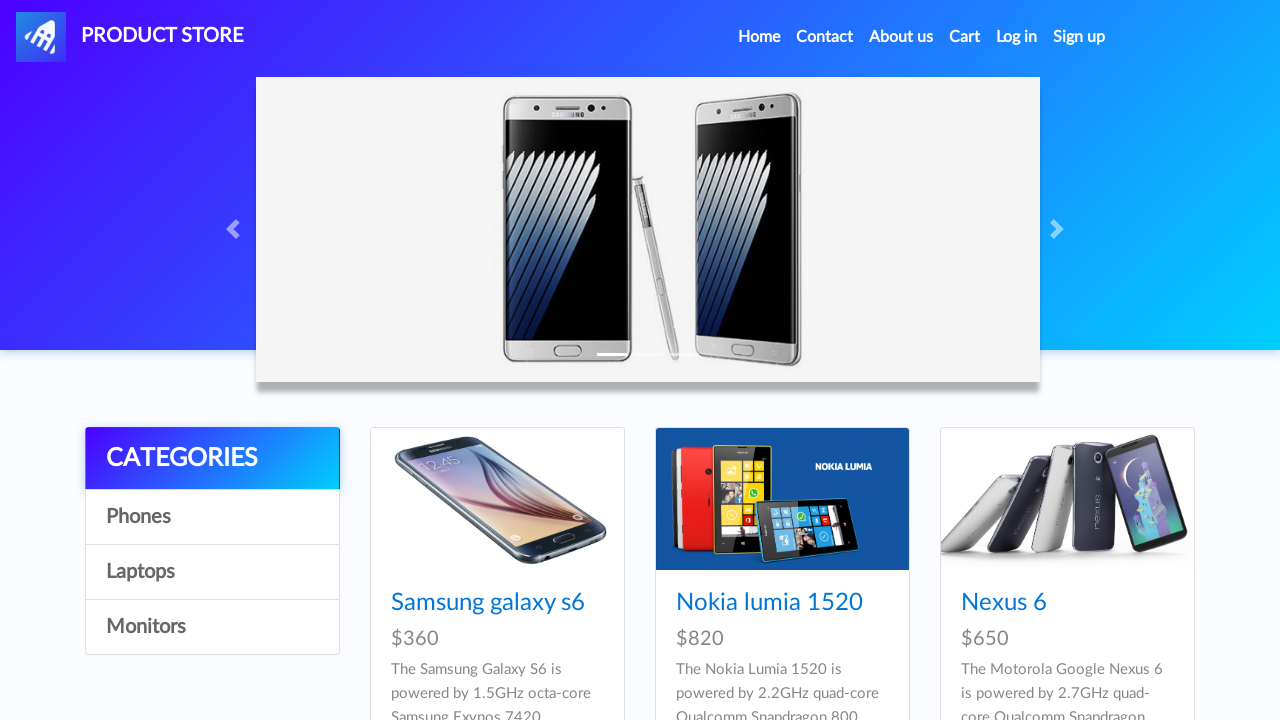

Waited 2 seconds for Monitors page to load
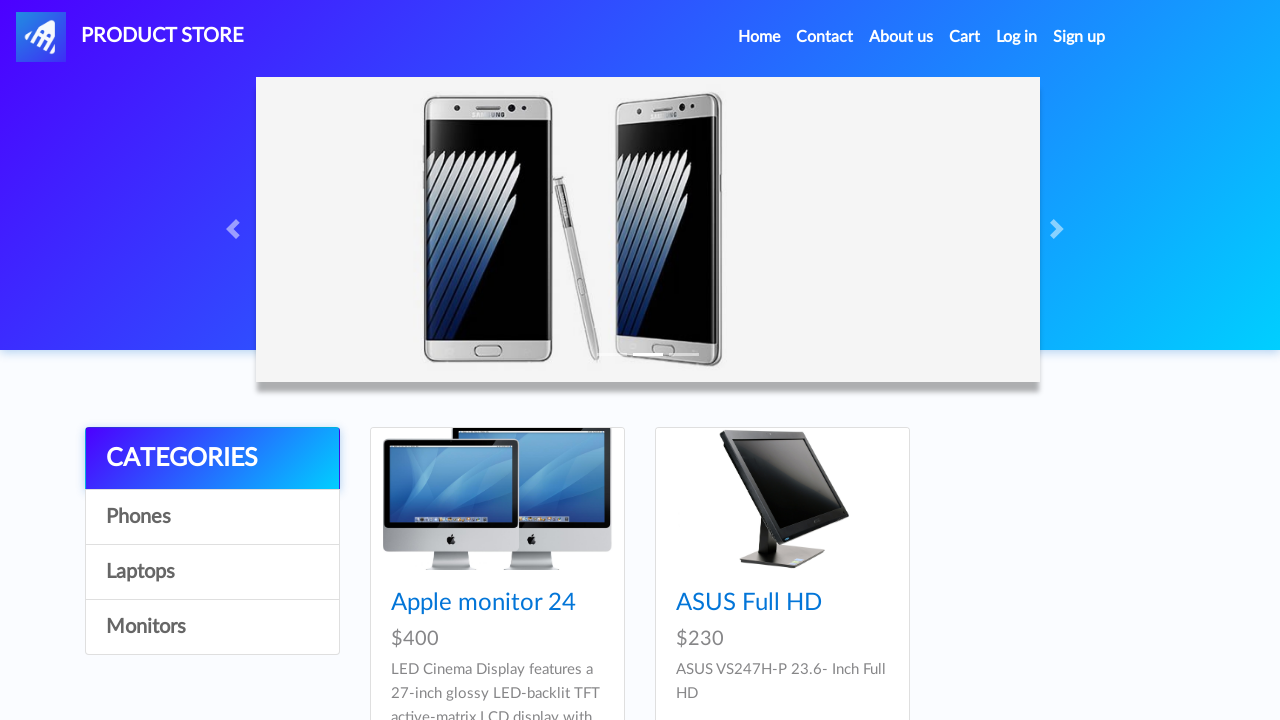

Clicked on ASUS Full HD monitor at (749, 603) on xpath=//a[contains(text(),'ASUS Full HD')]
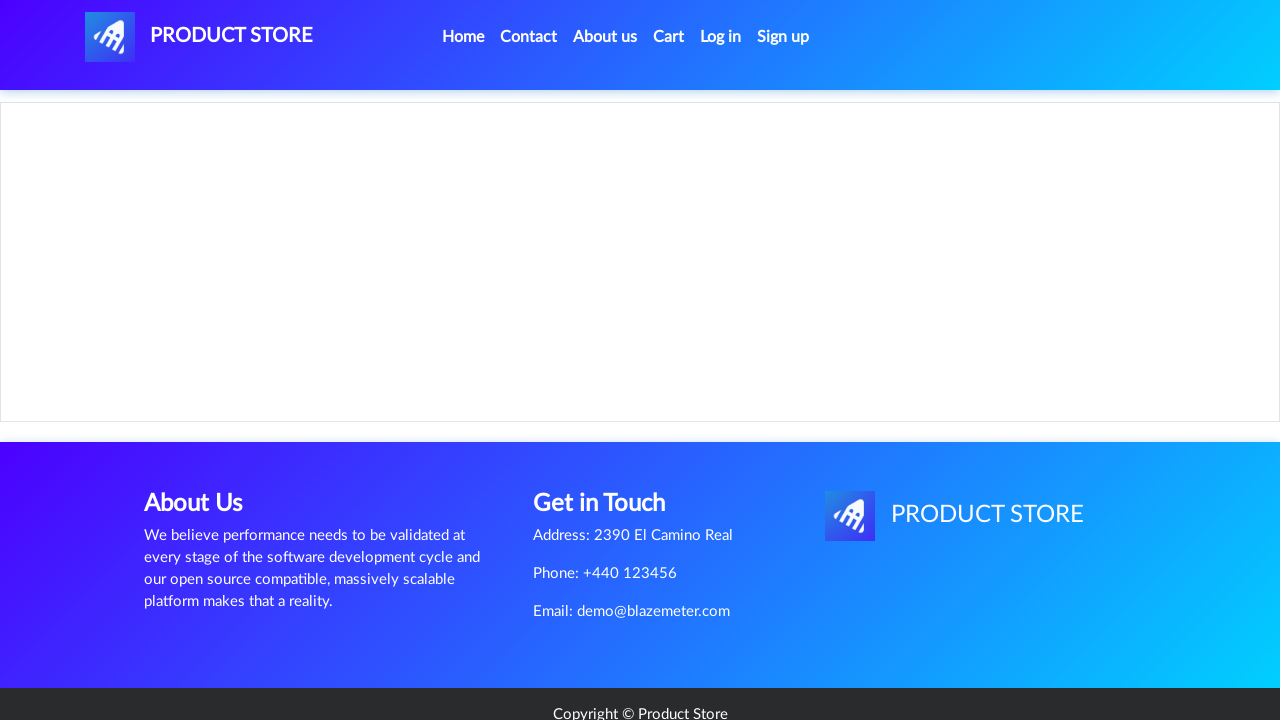

Waited 2 seconds for ASUS monitor details to load
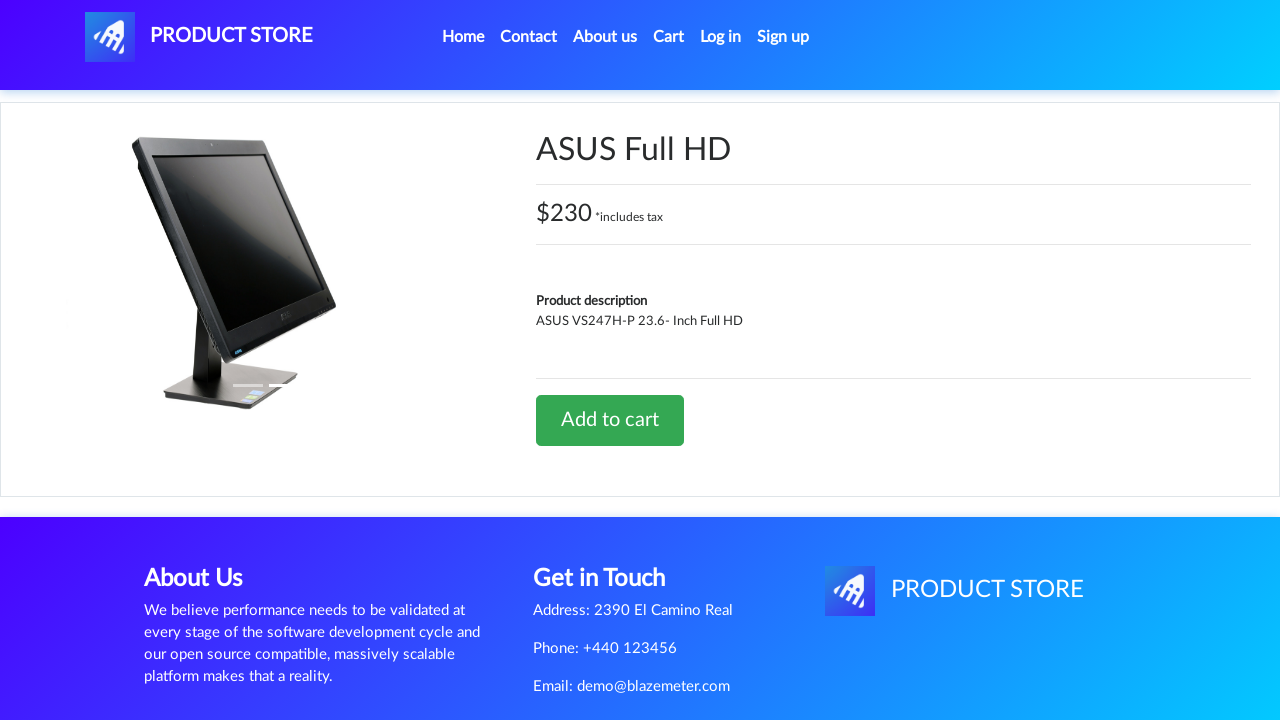

Clicked Add to cart button for ASUS Full HD monitor at (610, 420) on xpath=//a[contains(text(),'Add to cart')]
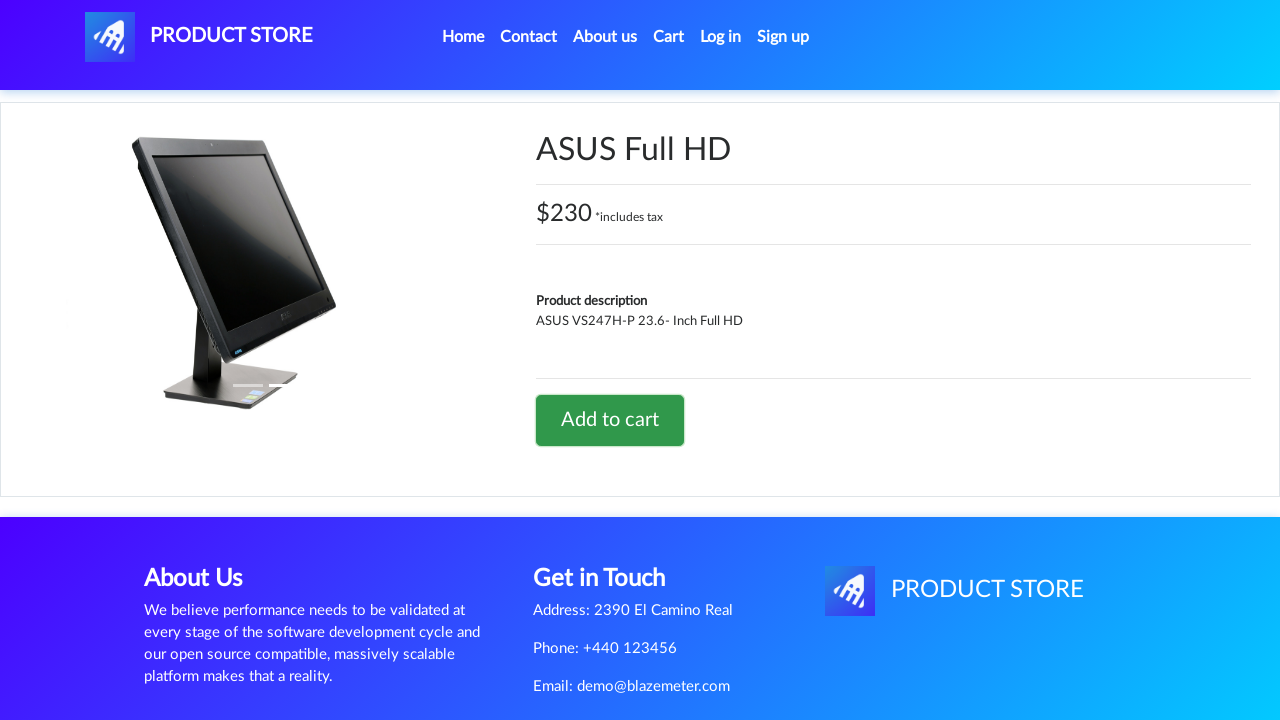

Waited 3 seconds for item to be added to cart
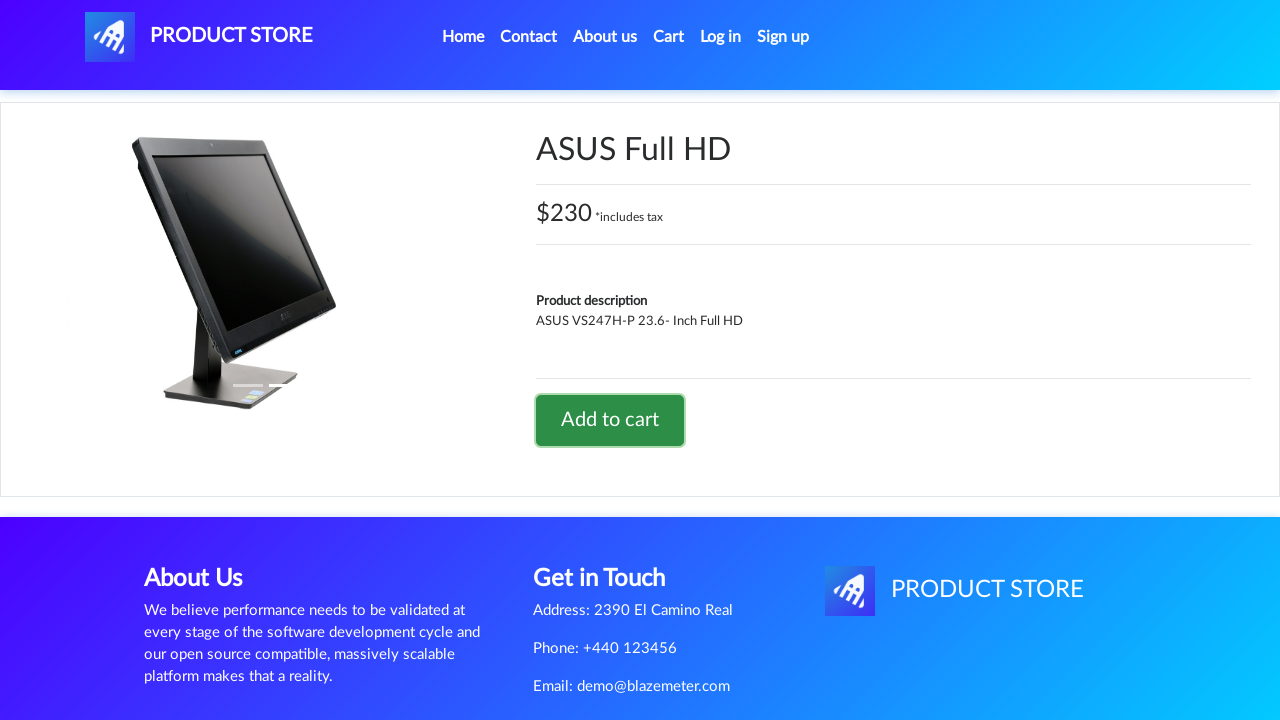

Clicked on Cart link at (669, 37) on #cartur
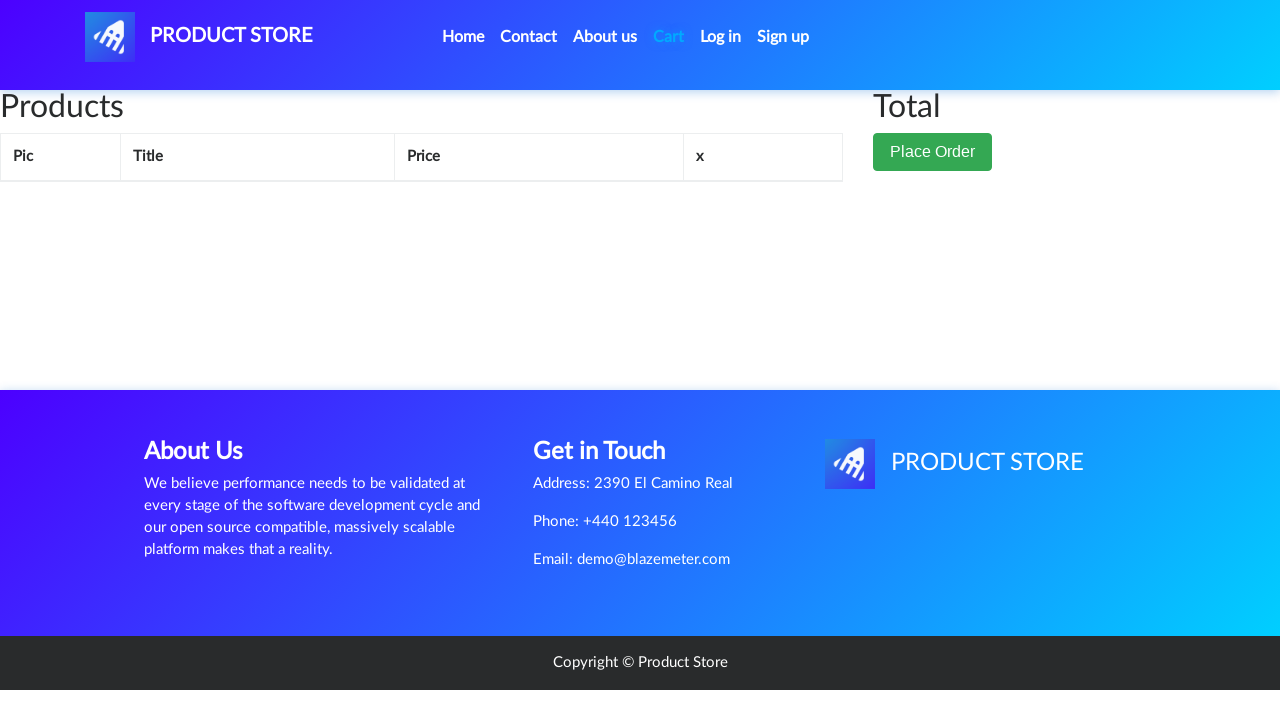

Waited 3 seconds for cart page to load
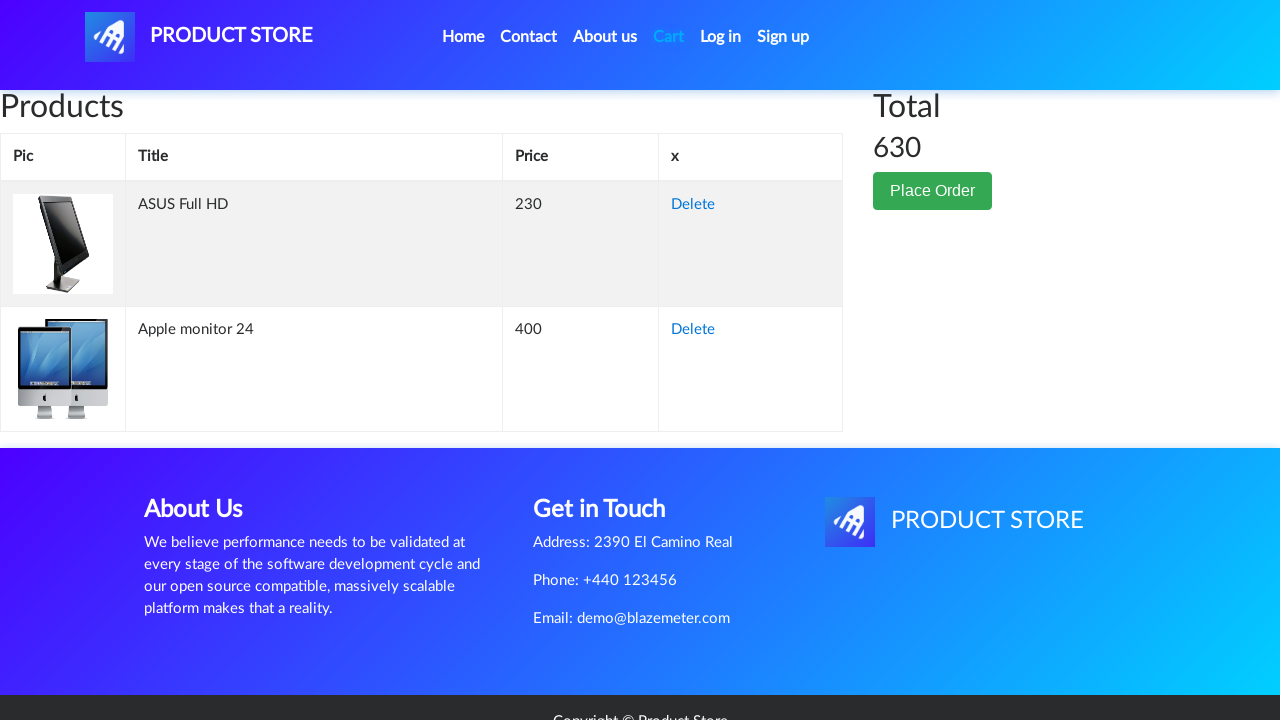

Verified first monitor is in cart
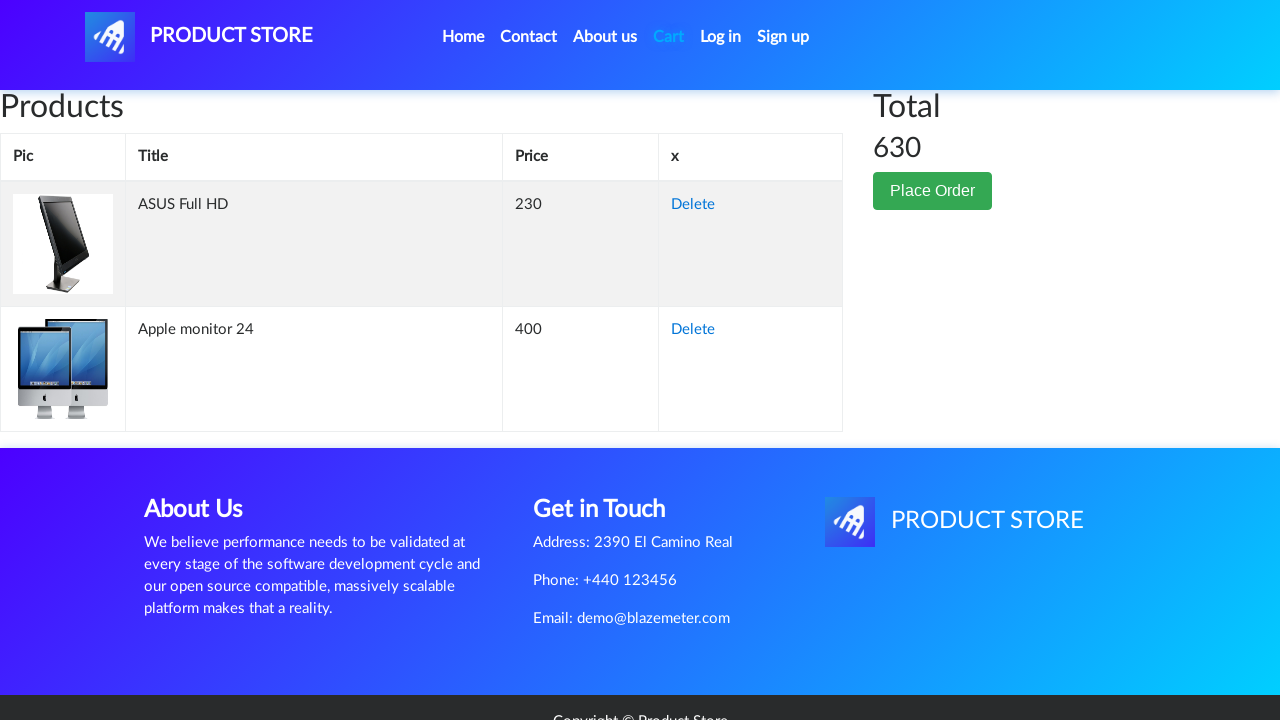

Verified second monitor is in cart
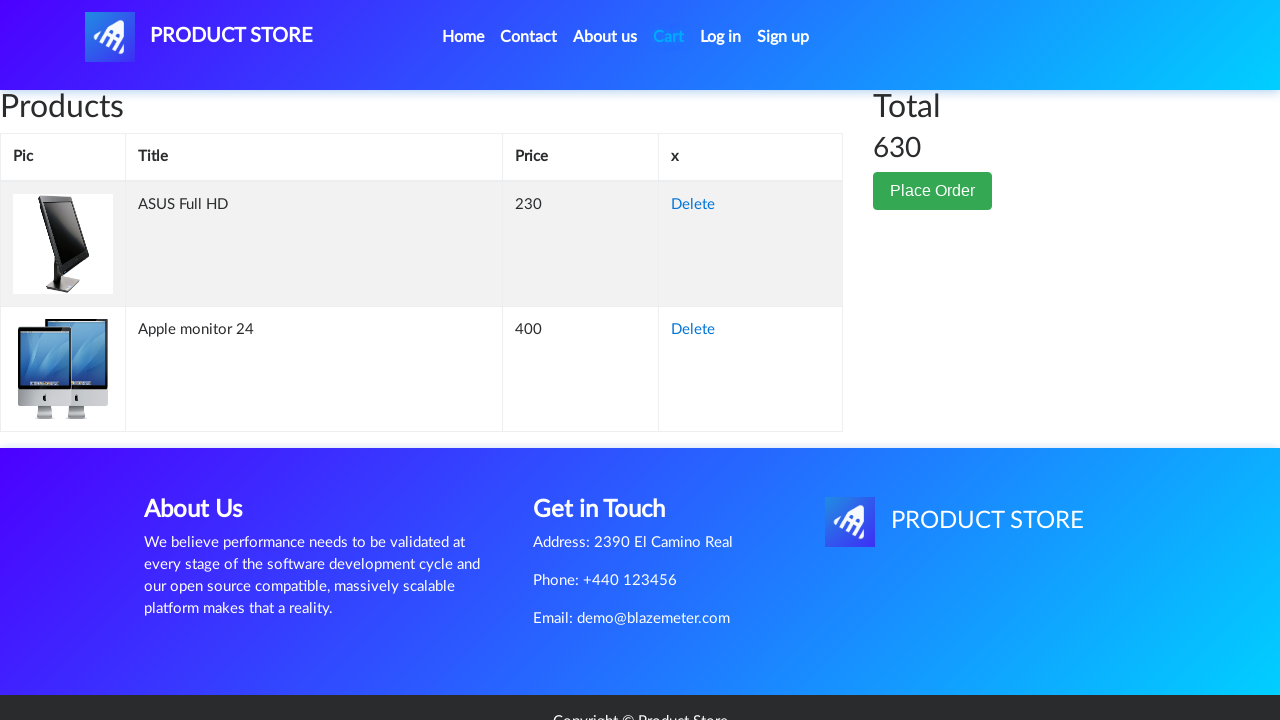

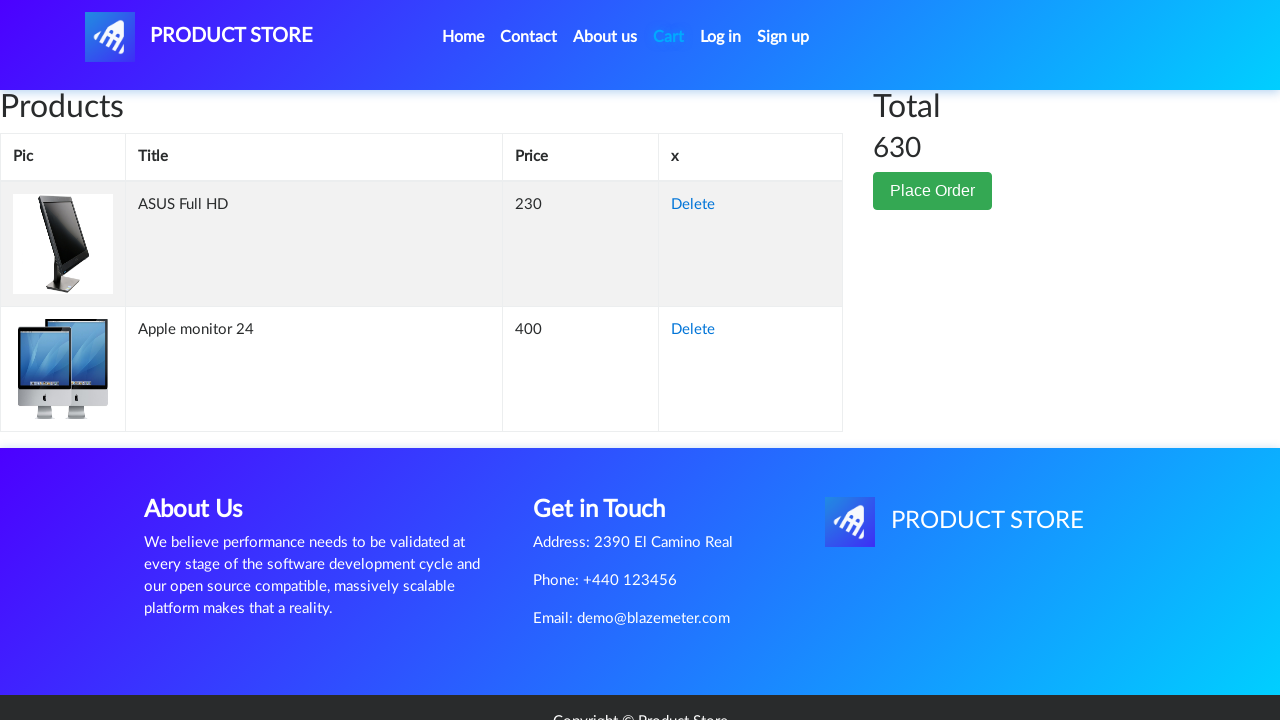